Tests double-click functionality by double-clicking a button that triggers an alert message

Starting URL: https://selenium08.blogspot.com/2019/11/double-click.html

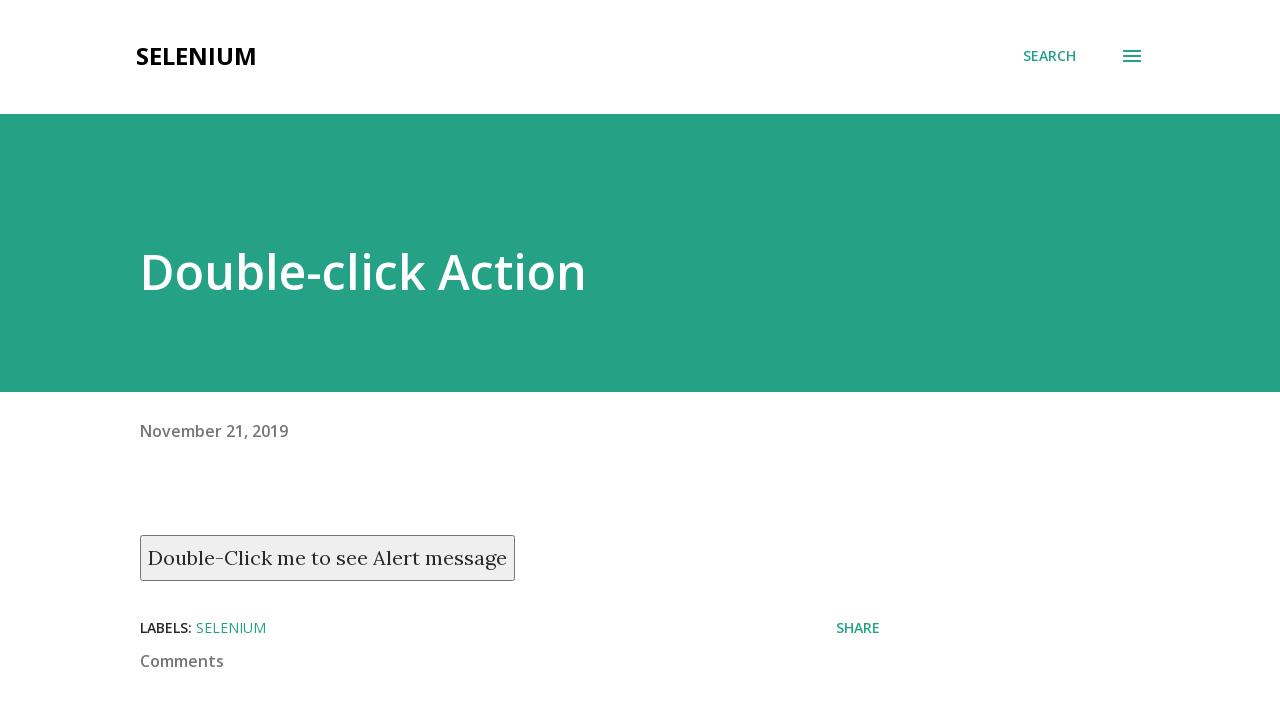

Located the double-click button element
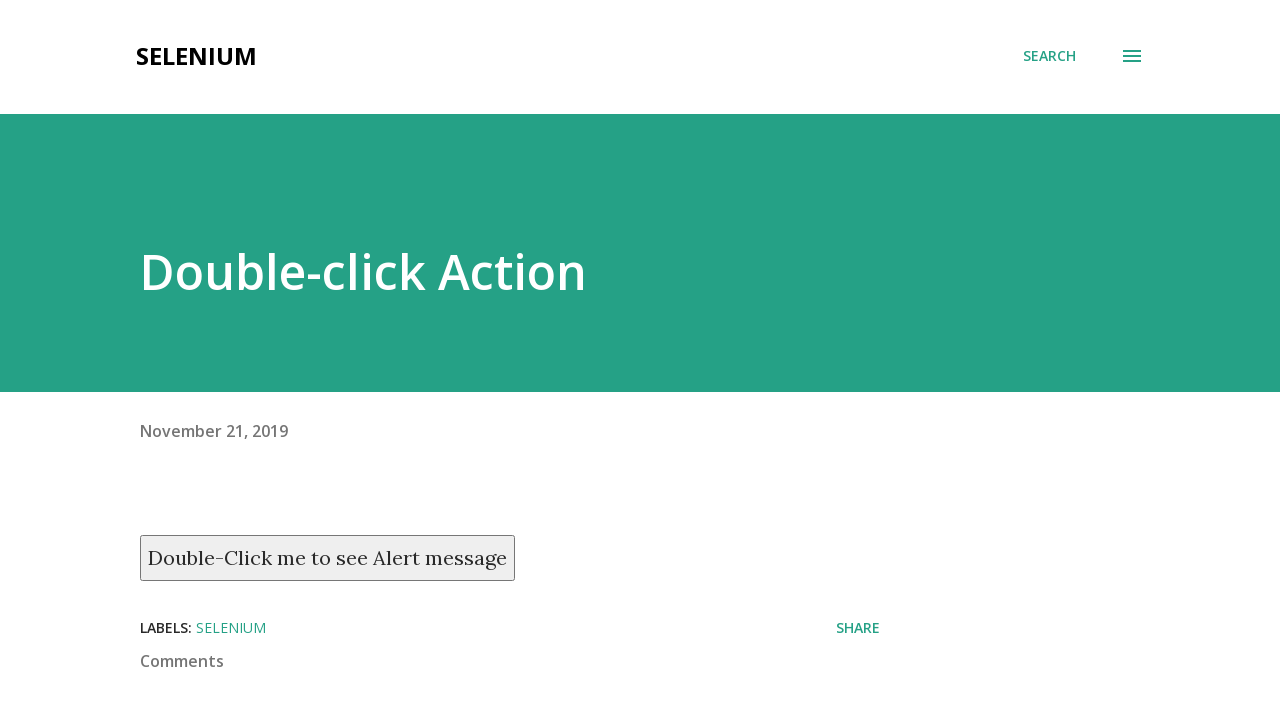

Double-clicked the button to trigger alert message at (328, 558) on xpath=//button[text()='Double-Click me to see Alert message']
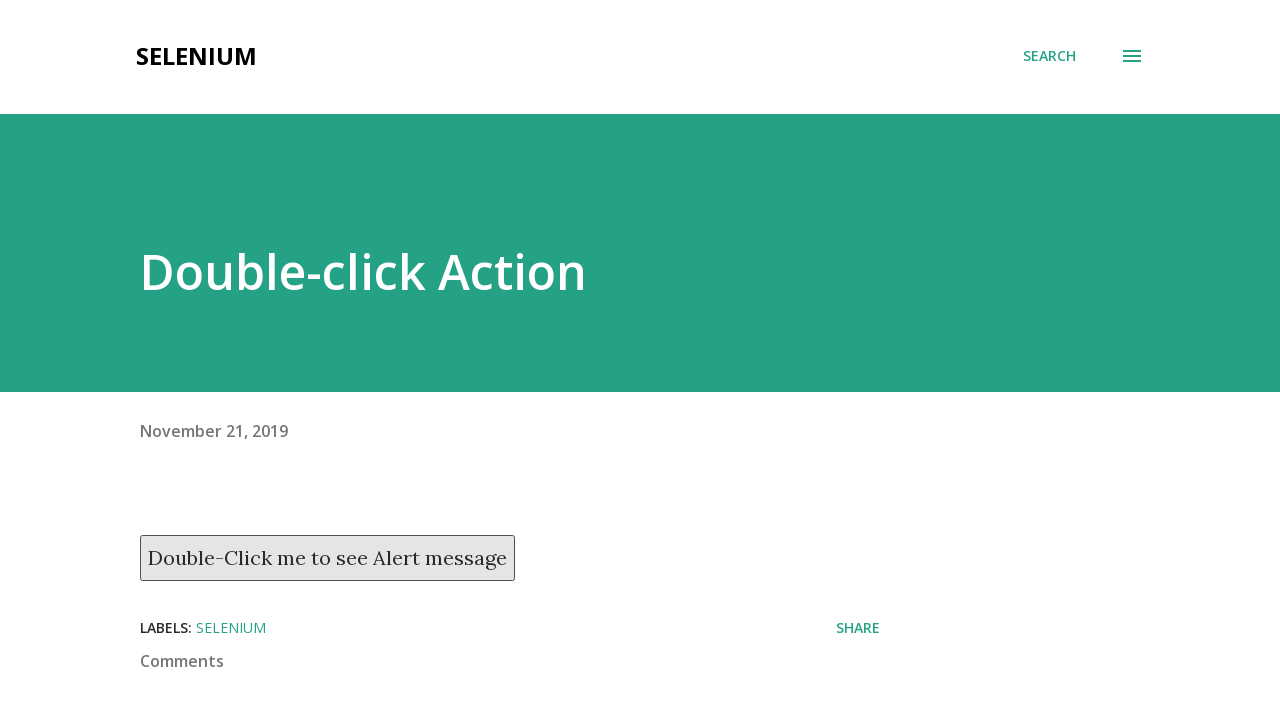

Set up dialog handler to accept alert message
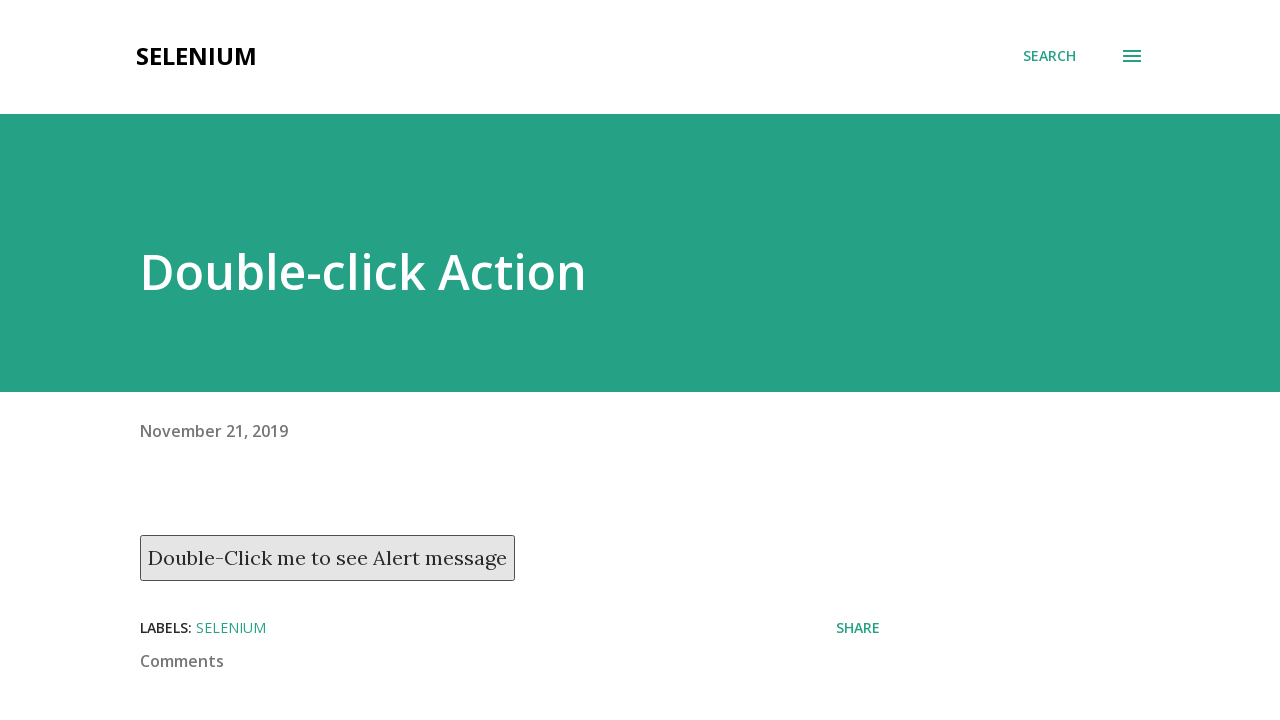

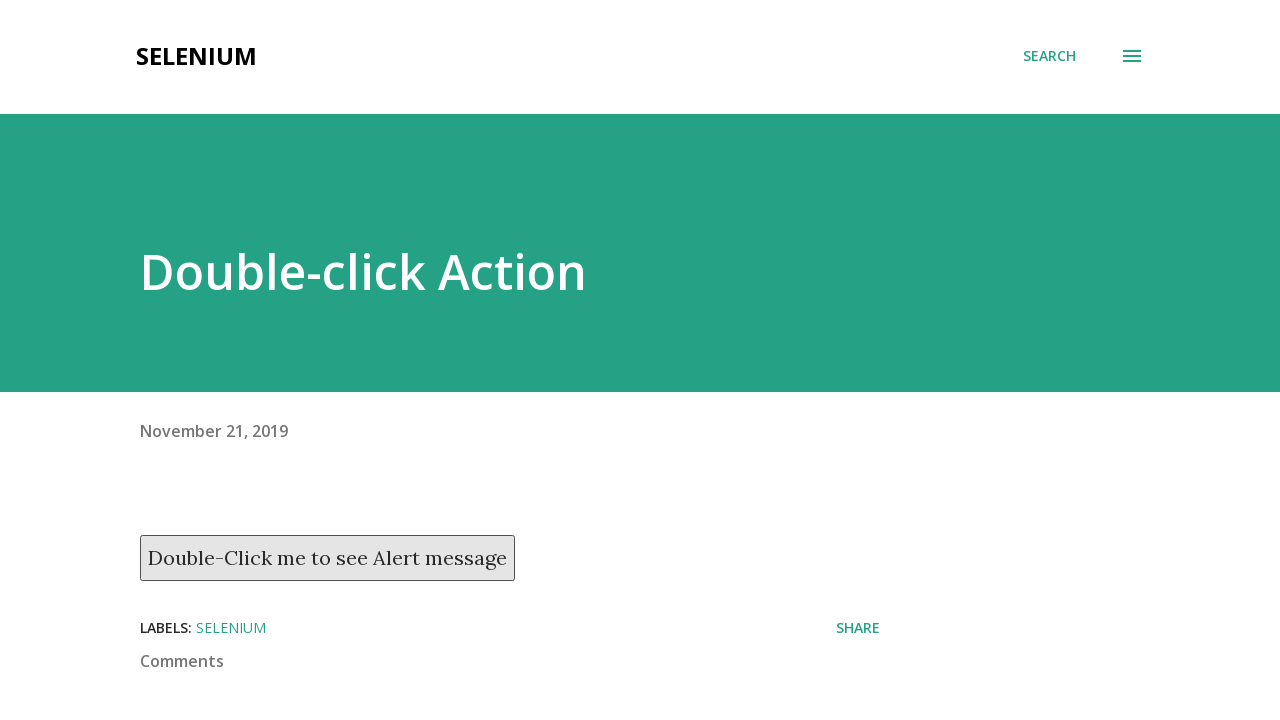